Tests opening a new browser window, navigating to a second page, and verifying that two windows are open.

Starting URL: https://the-internet.herokuapp.com

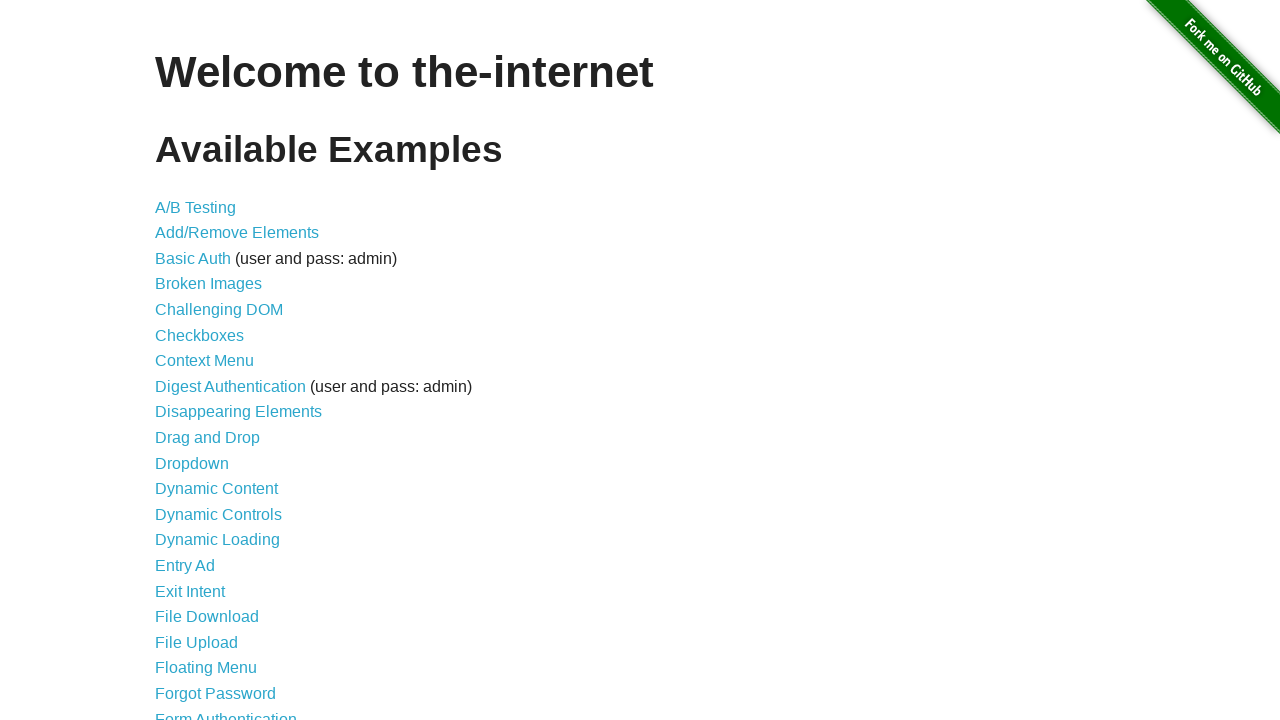

Opened a new browser page/window
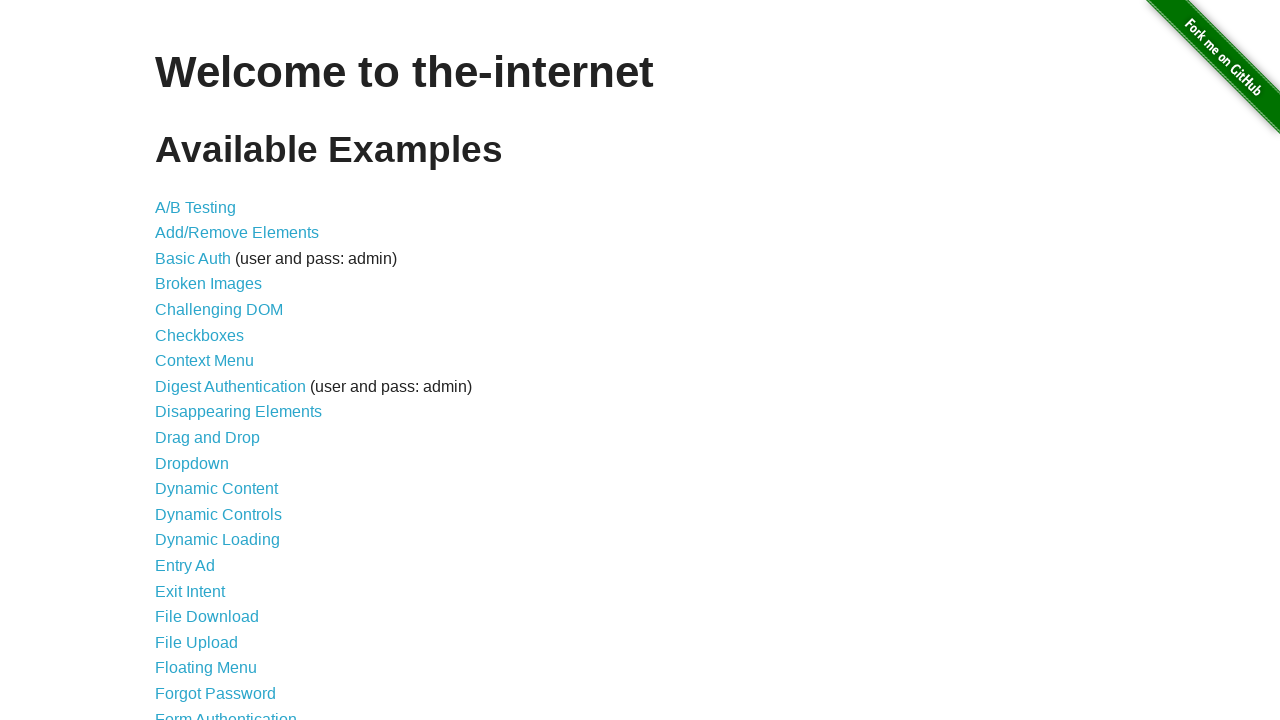

Navigated new page to typos URL
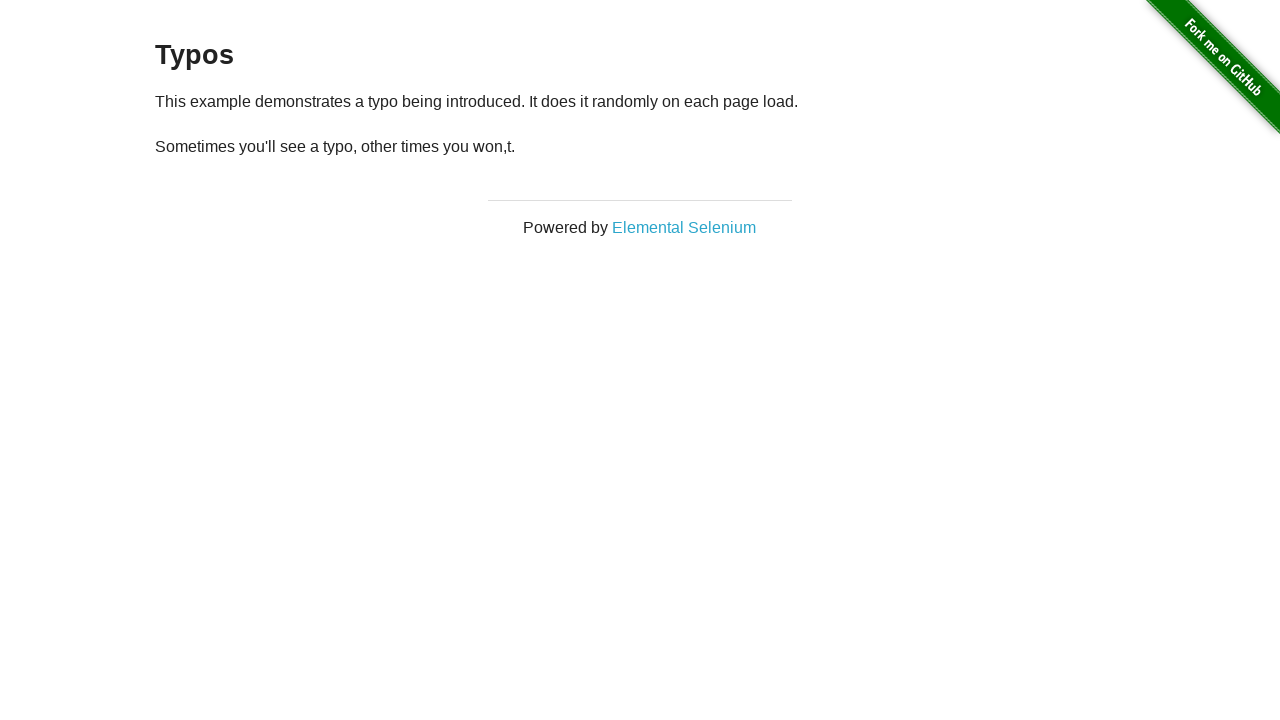

Verified 2 pages are open in context
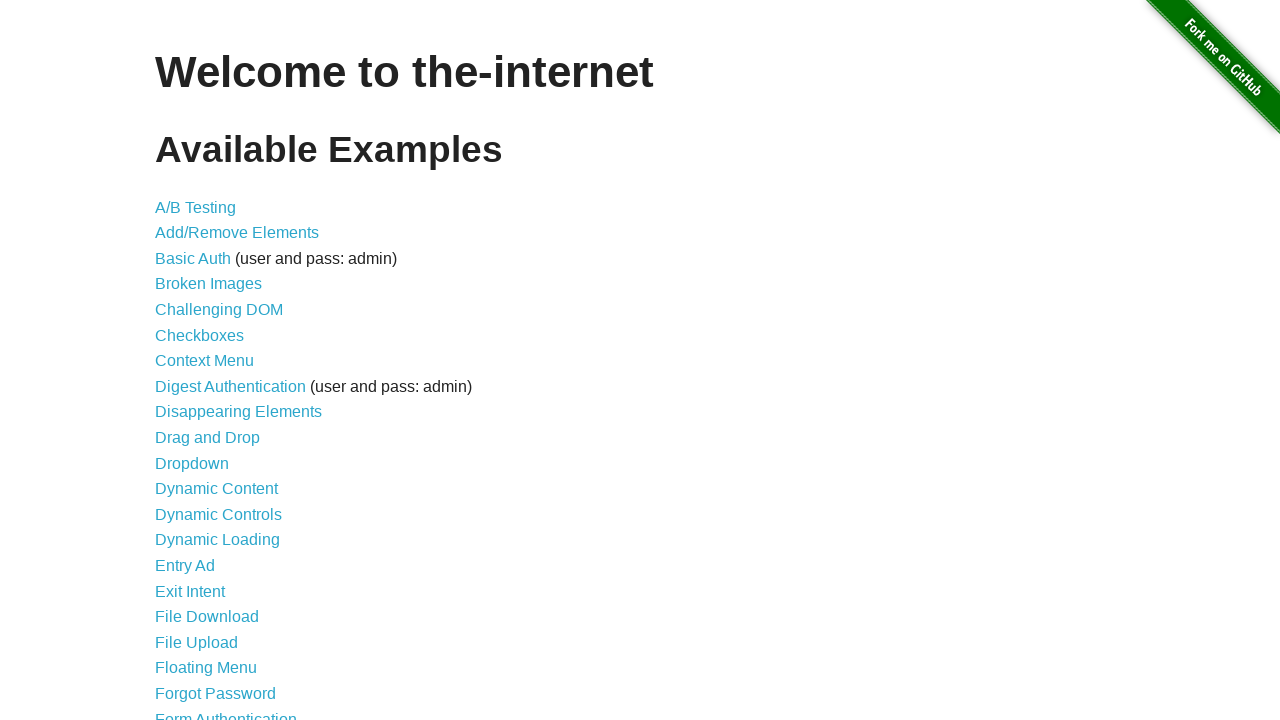

Assertion passed: exactly 2 windows are open
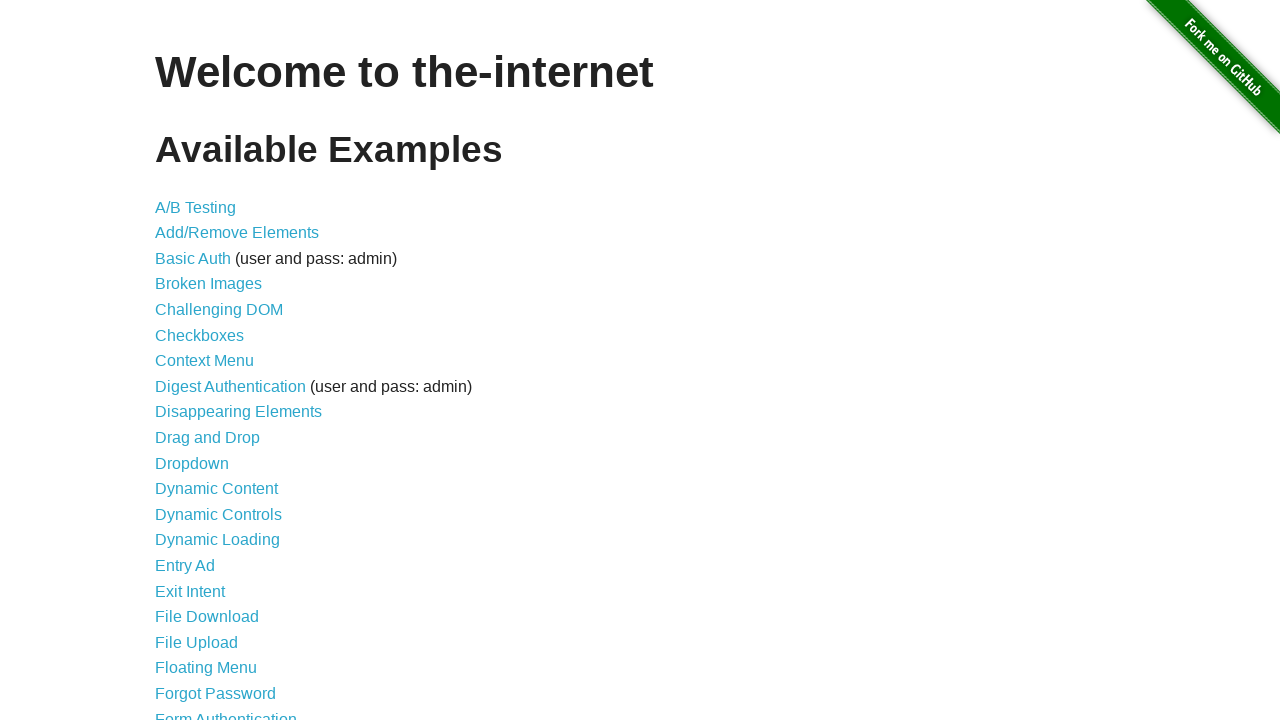

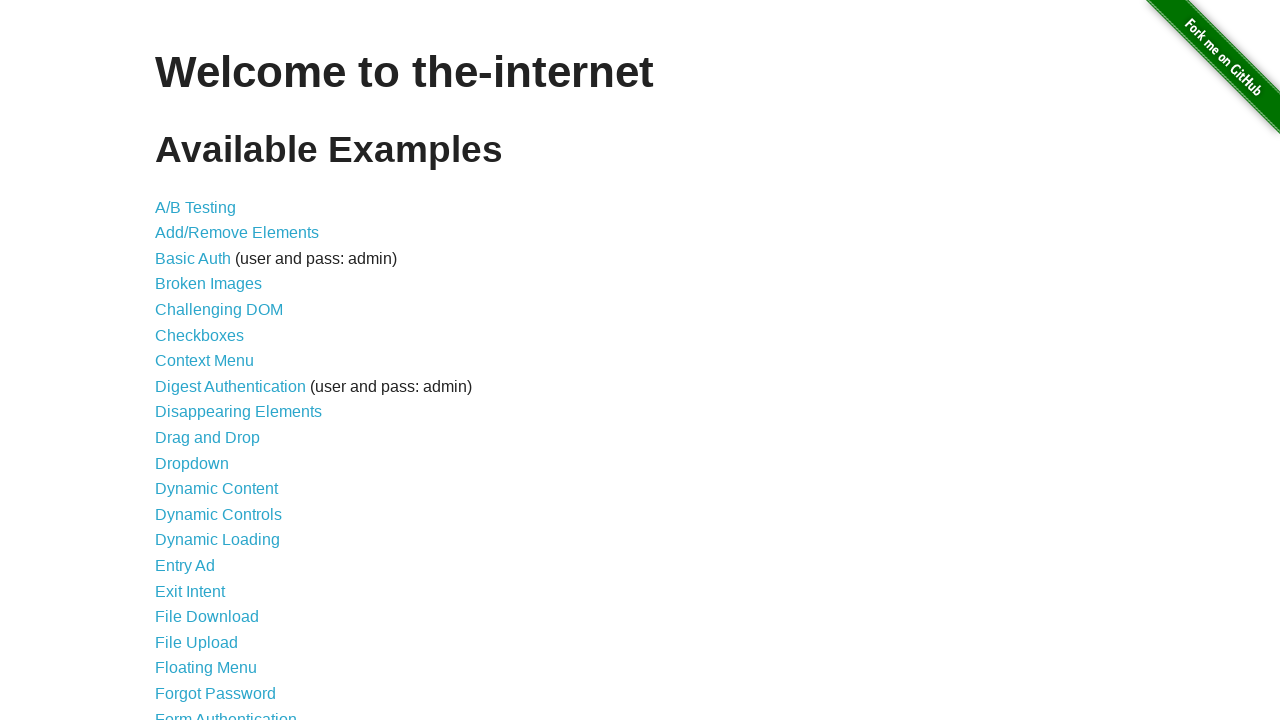